Tests registration form validation with invalid email format by filling all fields with an invalid email and verifying email validation error messages

Starting URL: https://alada.vn/tai-khoan/dang-ky.html

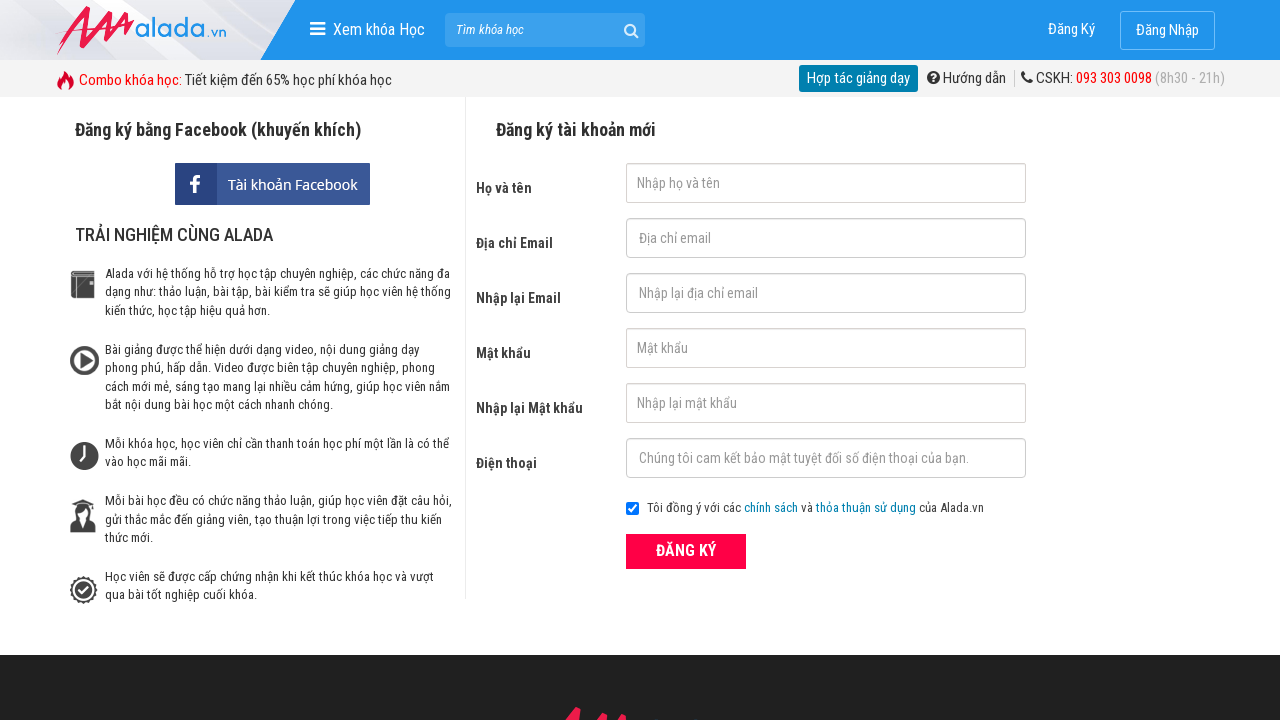

Filled first name field with 'Bui Huong' on #txtFirstname
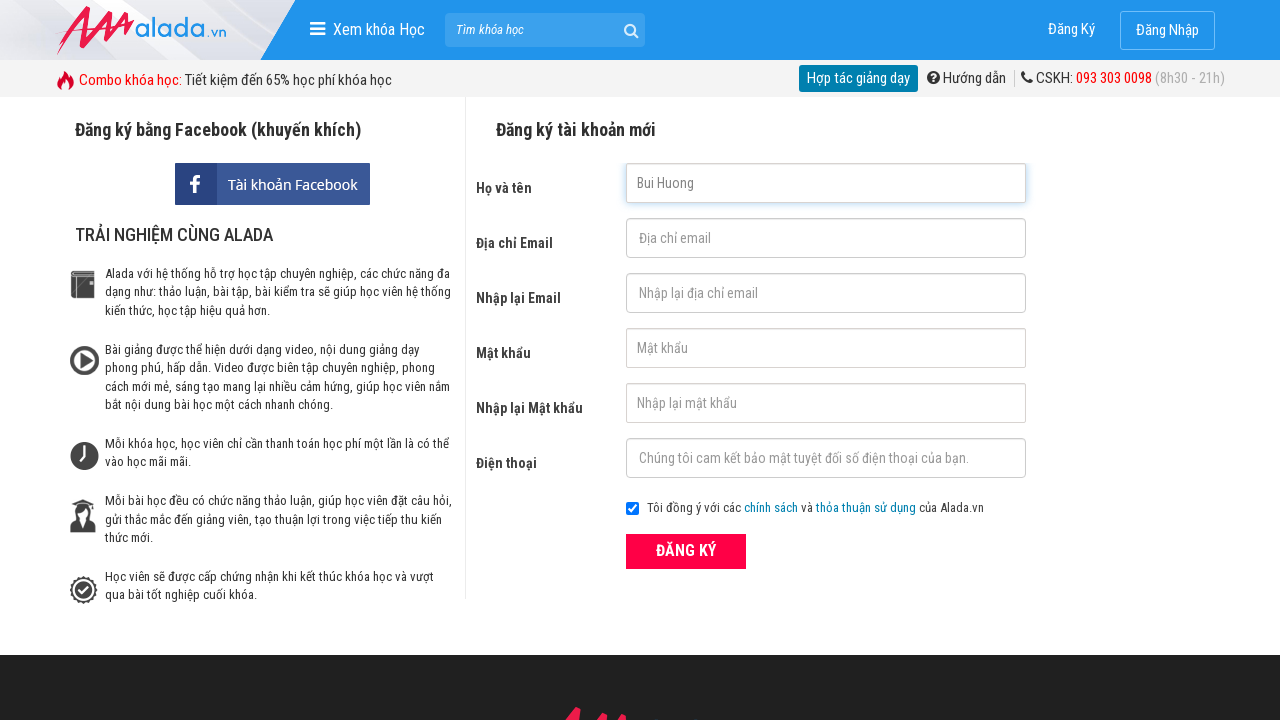

Filled email field with invalid email 'huong' on #txtEmail
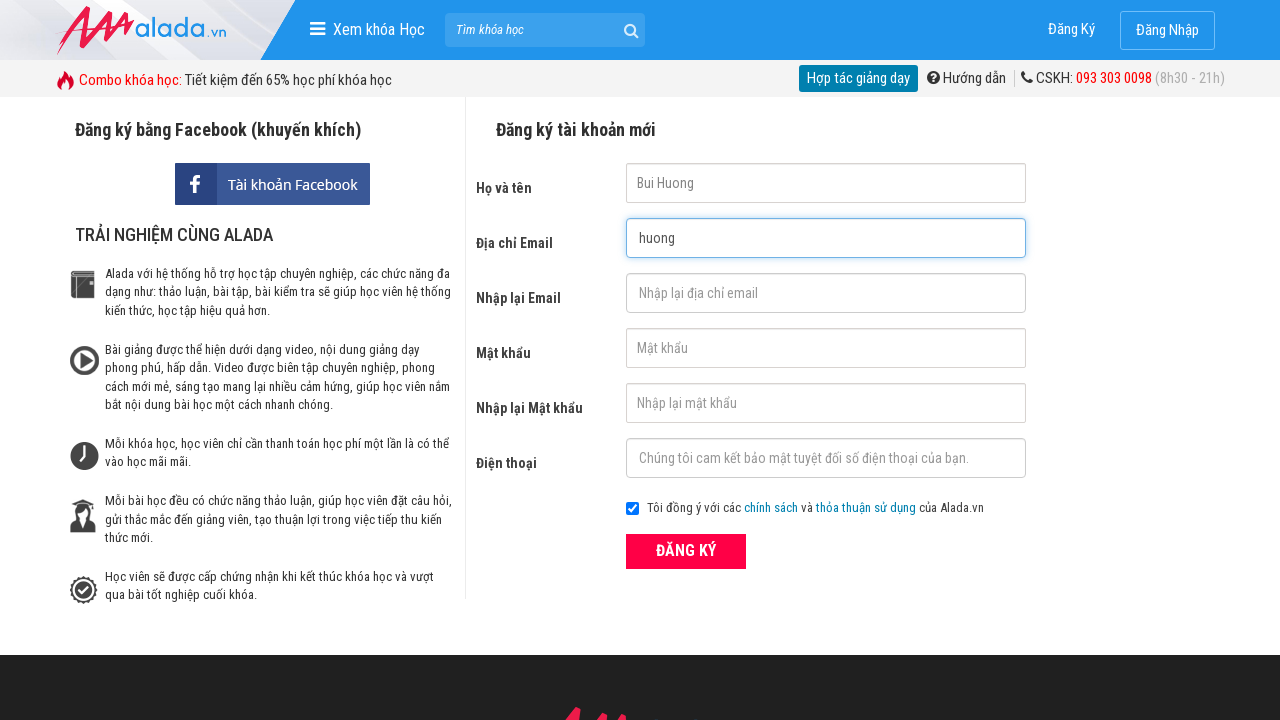

Filled confirm email field with invalid email 'huong' on #txtCEmail
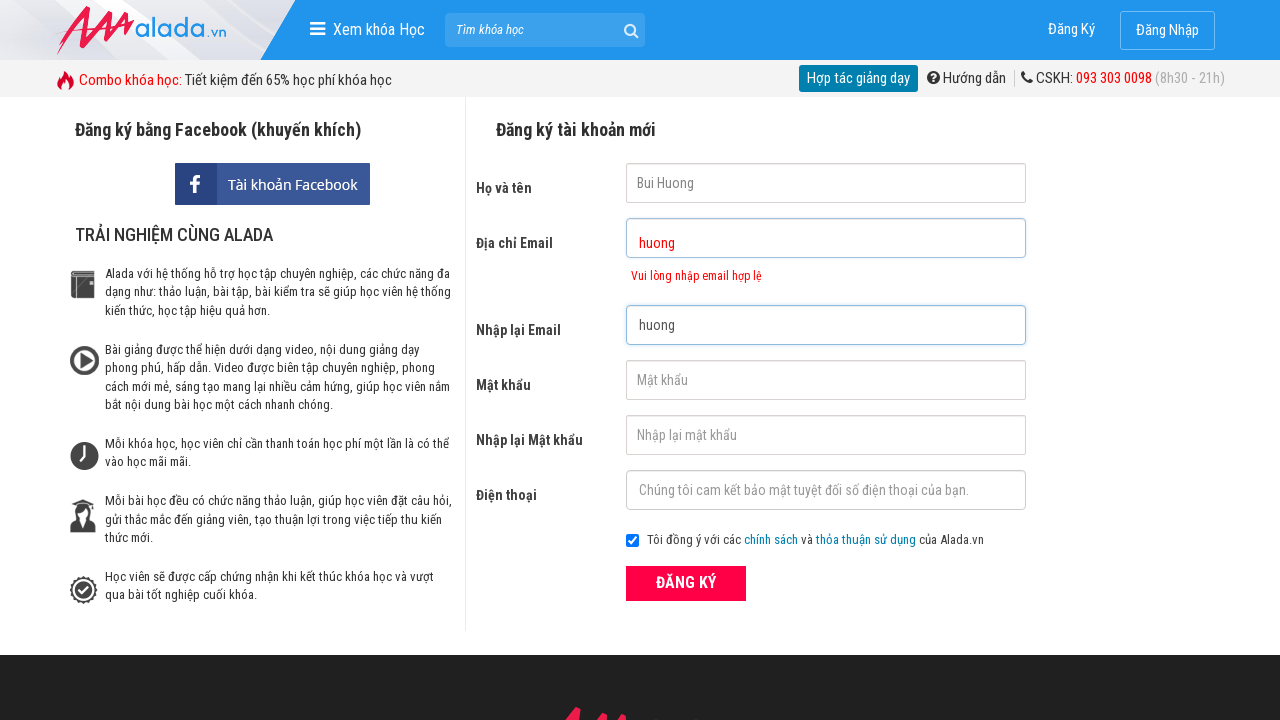

Filled password field with '123456' on #txtPassword
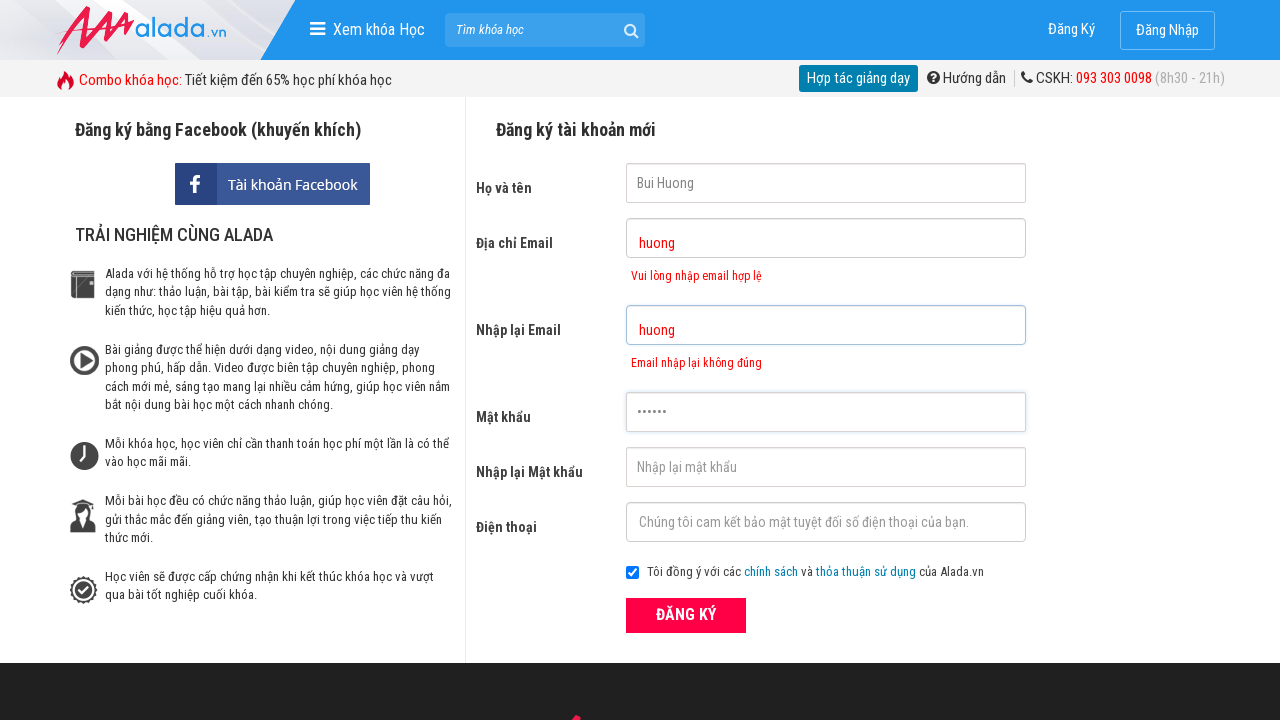

Filled confirm password field with '123456' on #txtCPassword
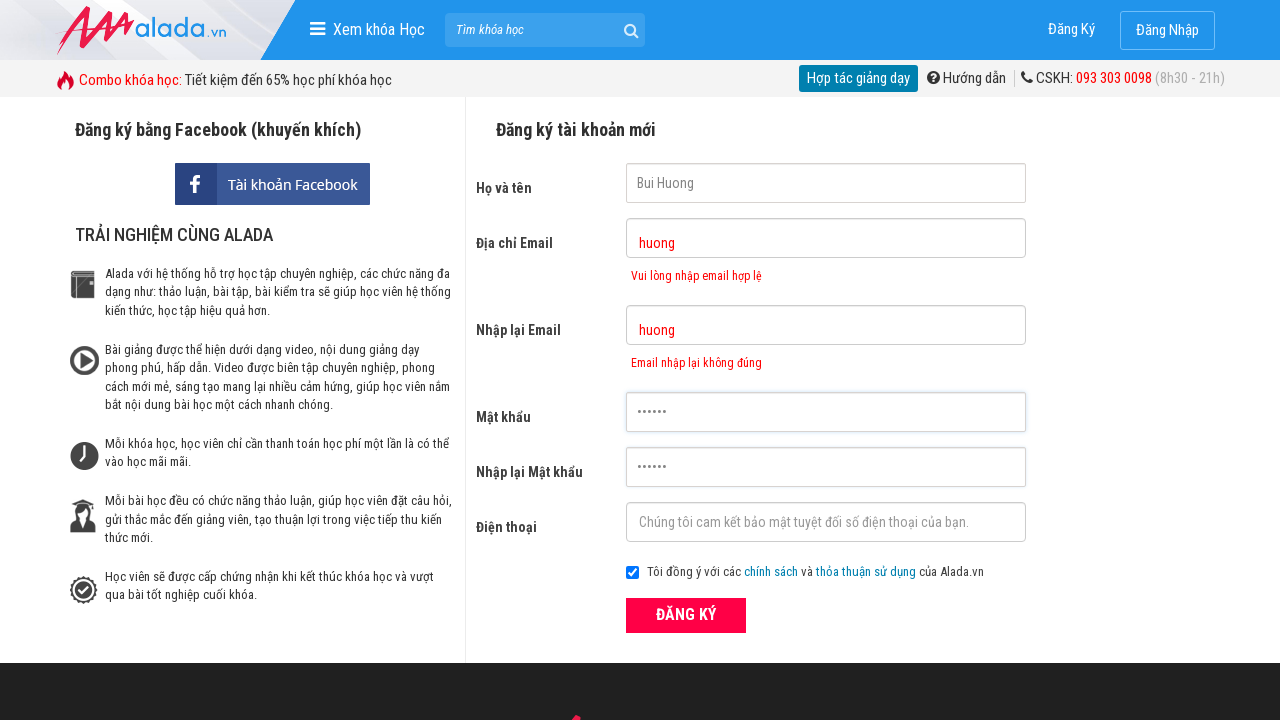

Filled phone field with '0358922221' on #txtPhone
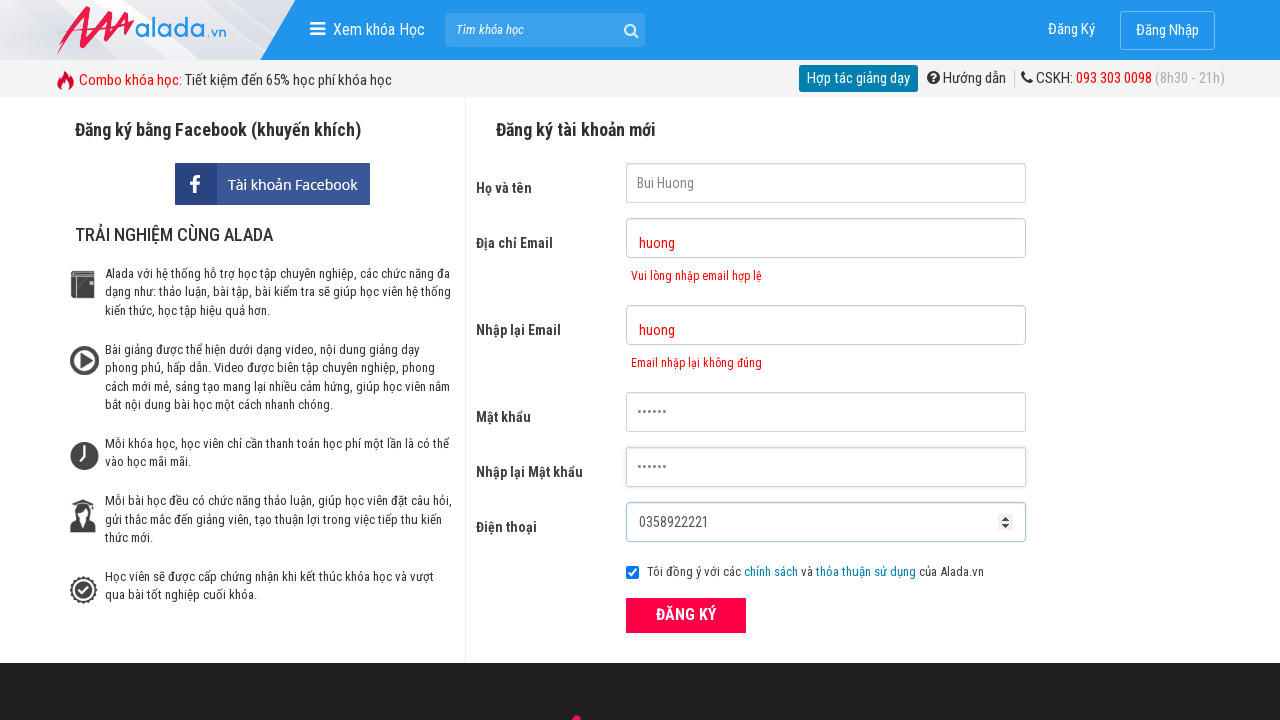

Clicked submit button to register at (686, 615) on button[type='submit']
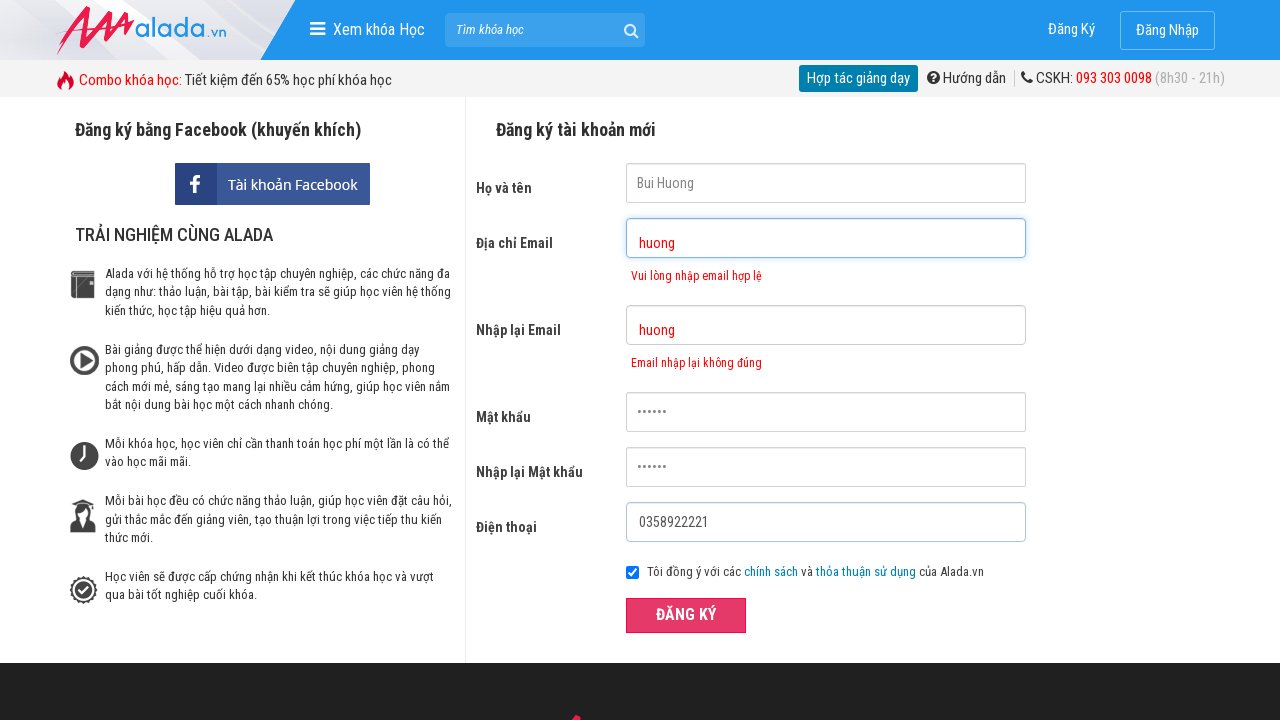

Email validation error message appeared
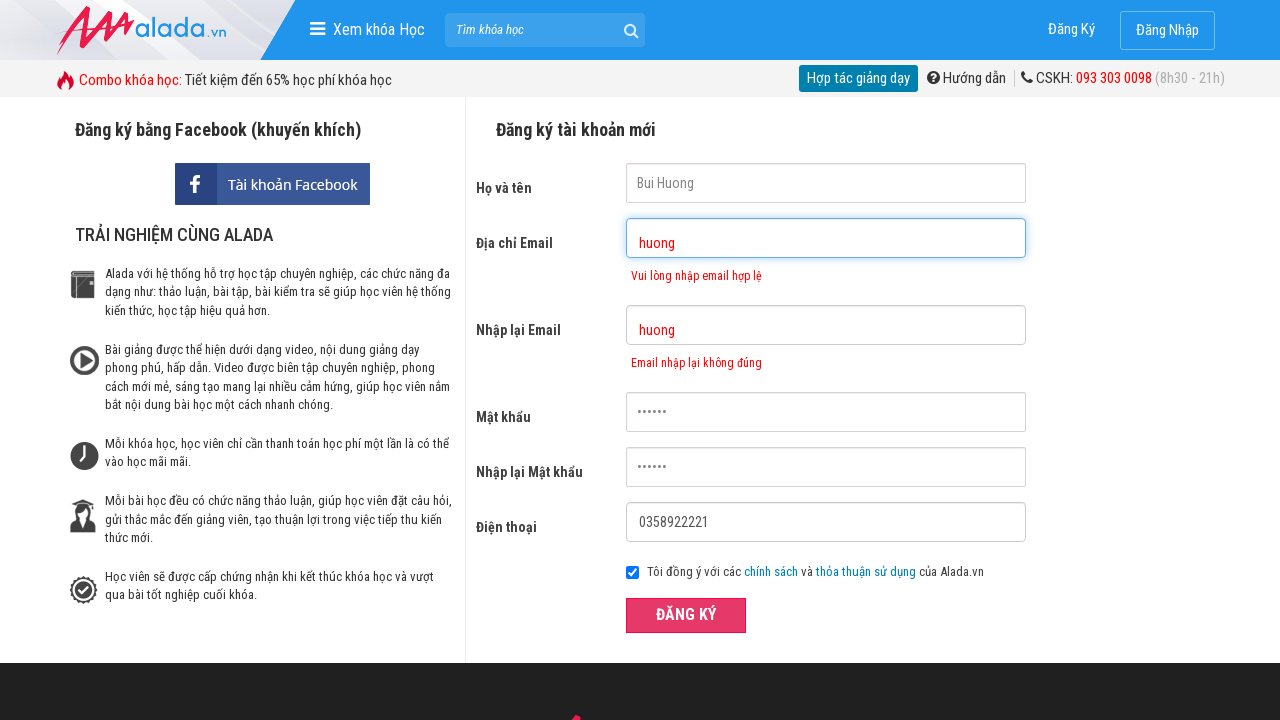

Confirm email validation error message appeared
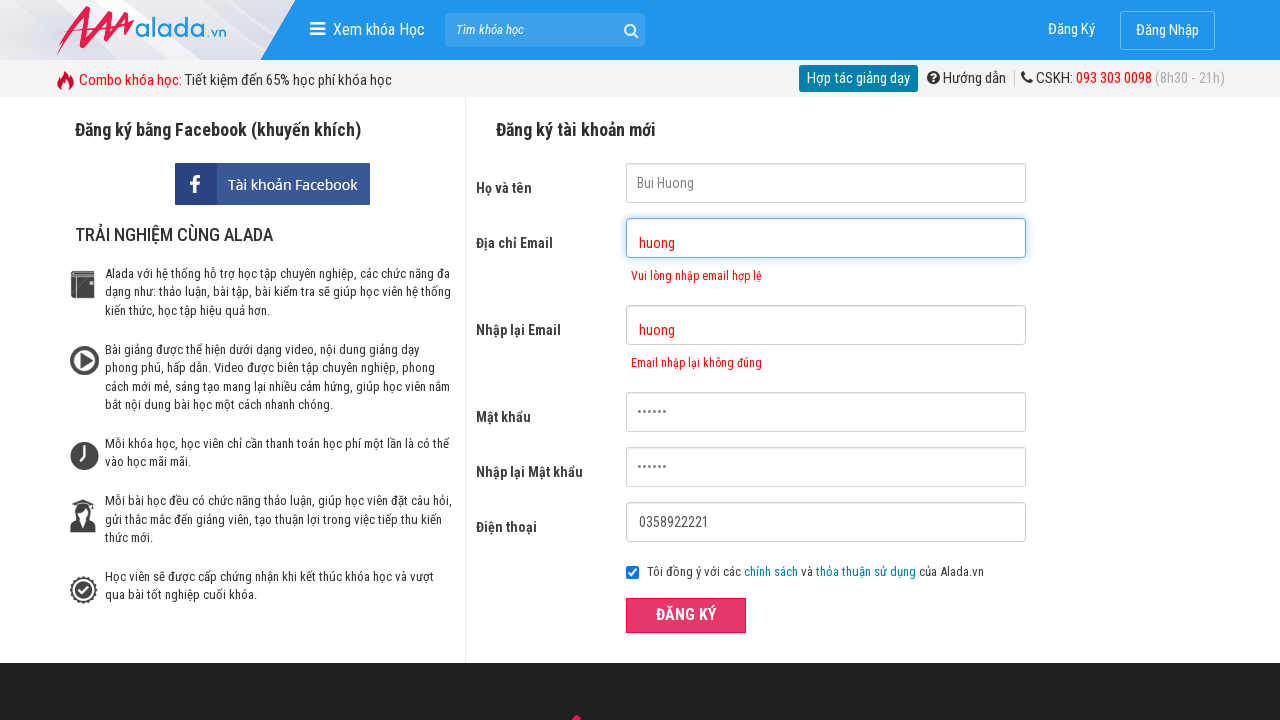

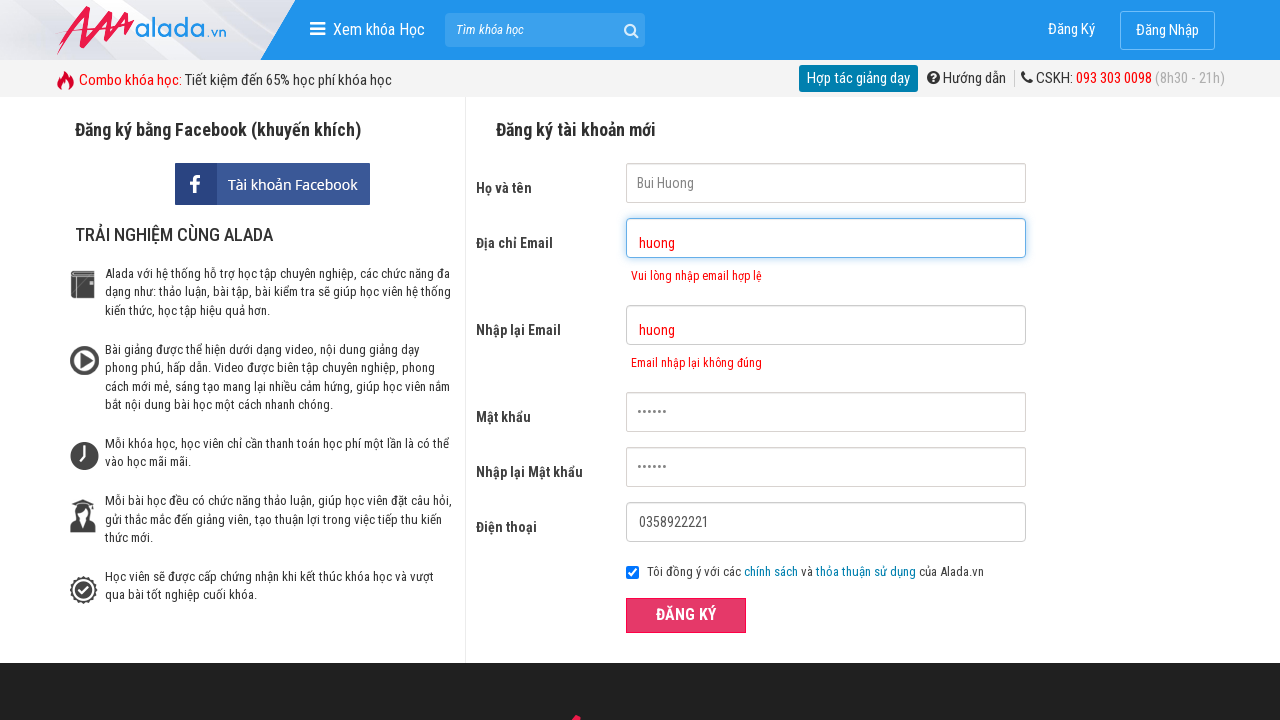